Tests a slow calculator application by setting a delay, performing a calculation (7 + 8), and verifying the result equals 15

Starting URL: https://bonigarcia.dev/selenium-webdriver-java/slow-calculator.html

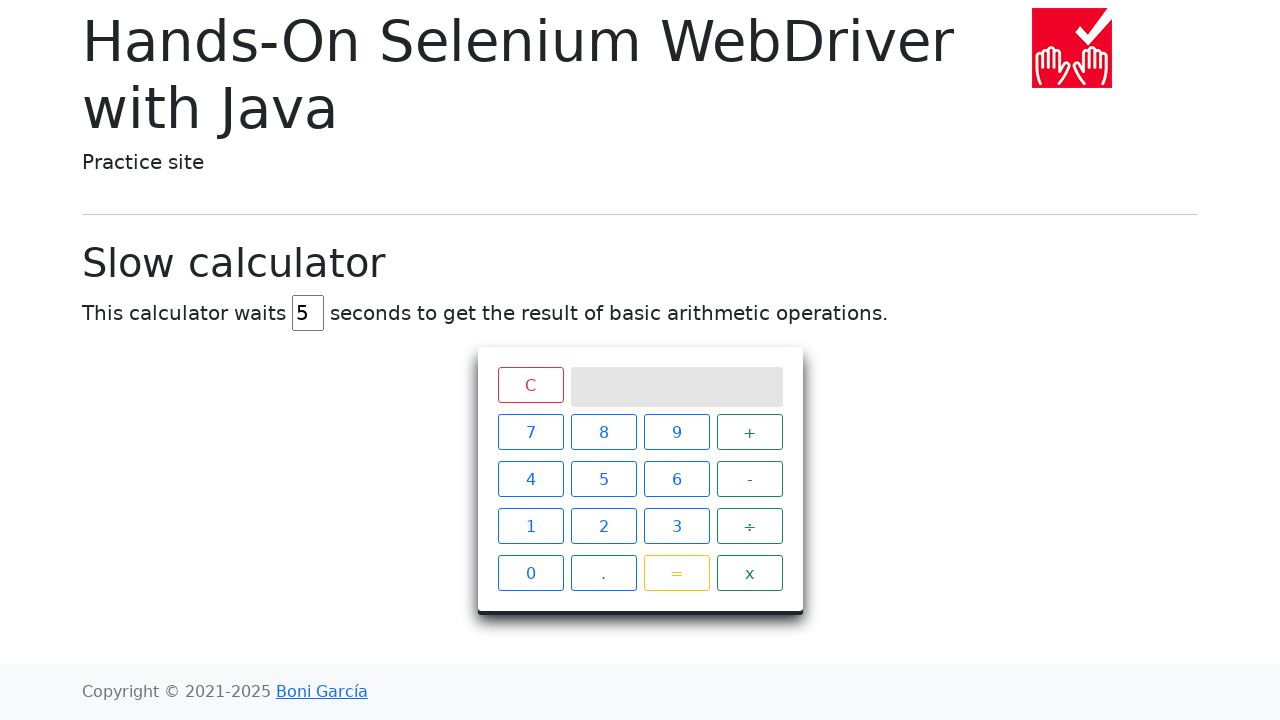

Waited for delay input to be visible
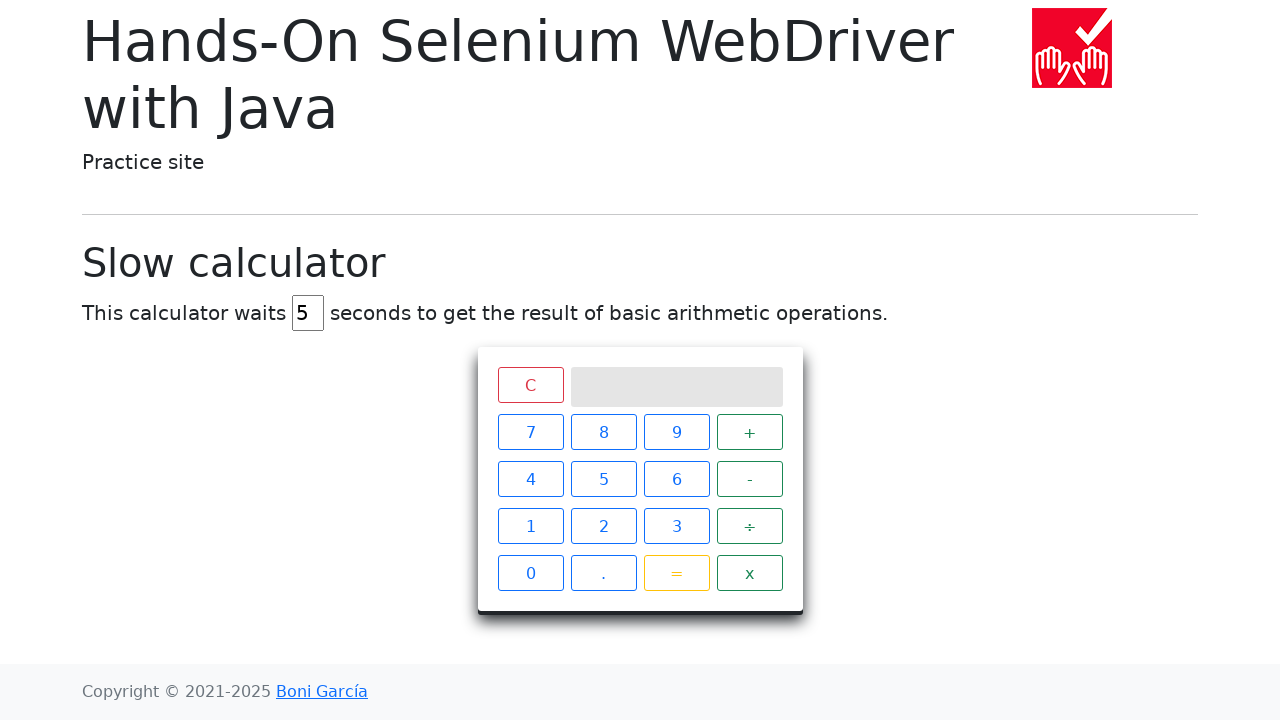

Set delay to 45 seconds on #delay
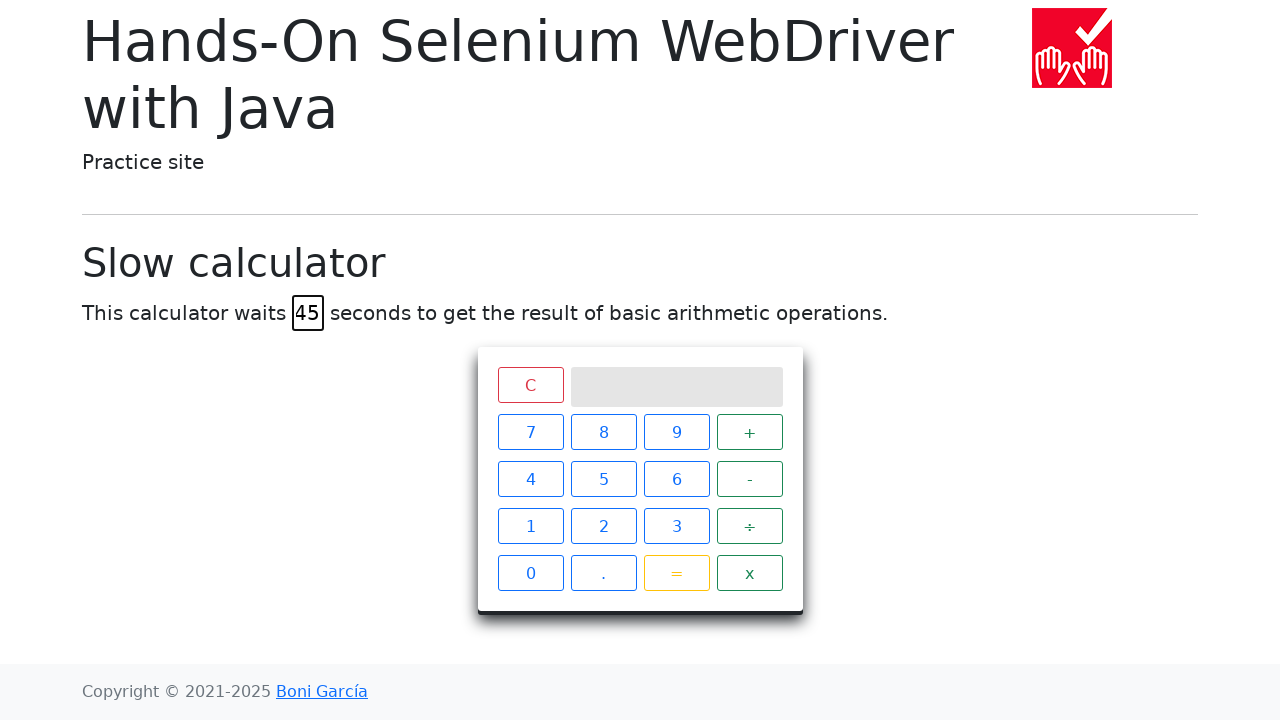

Clicked button 7 at (530, 432) on text='7'
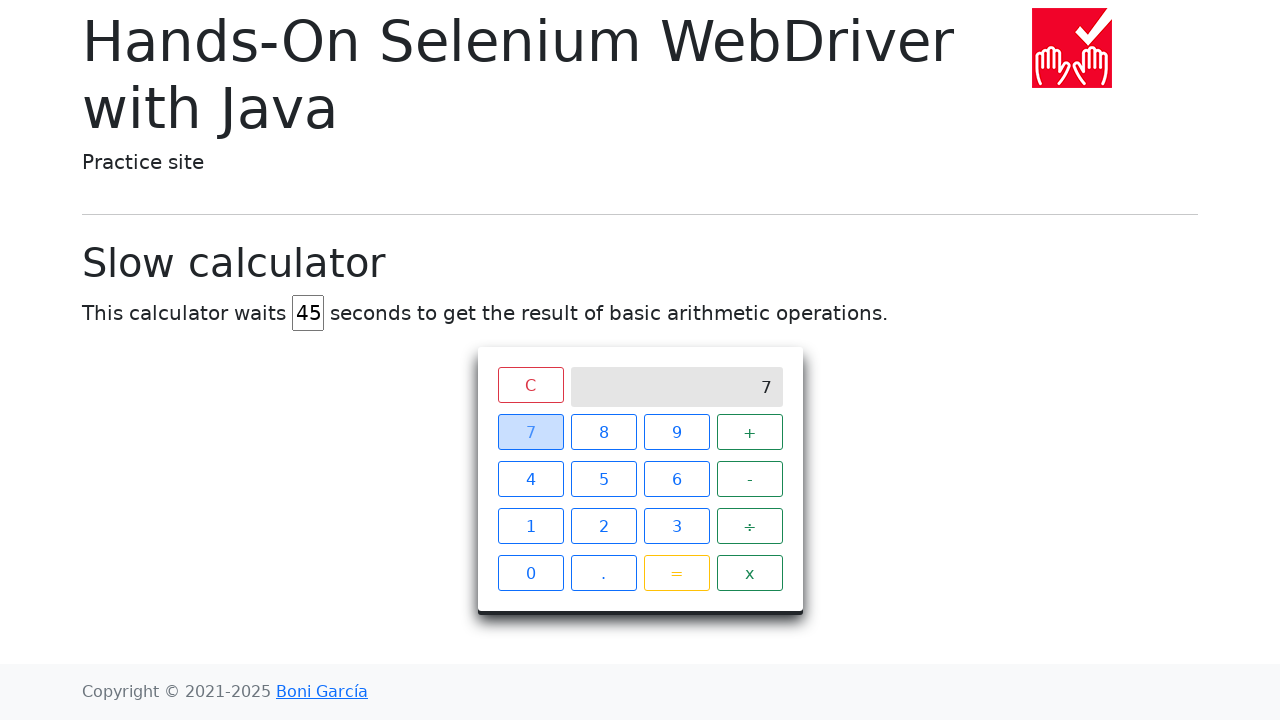

Clicked addition button at (750, 432) on text='+'
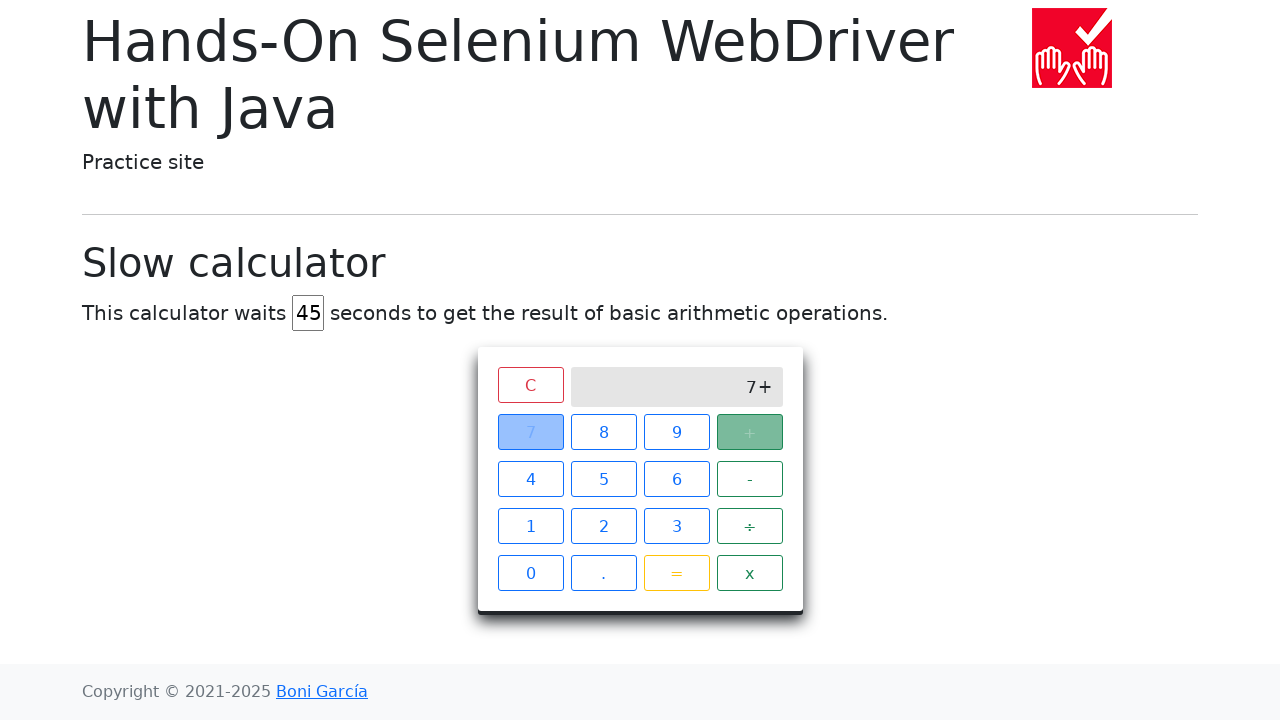

Clicked button 8 at (604, 432) on text='8'
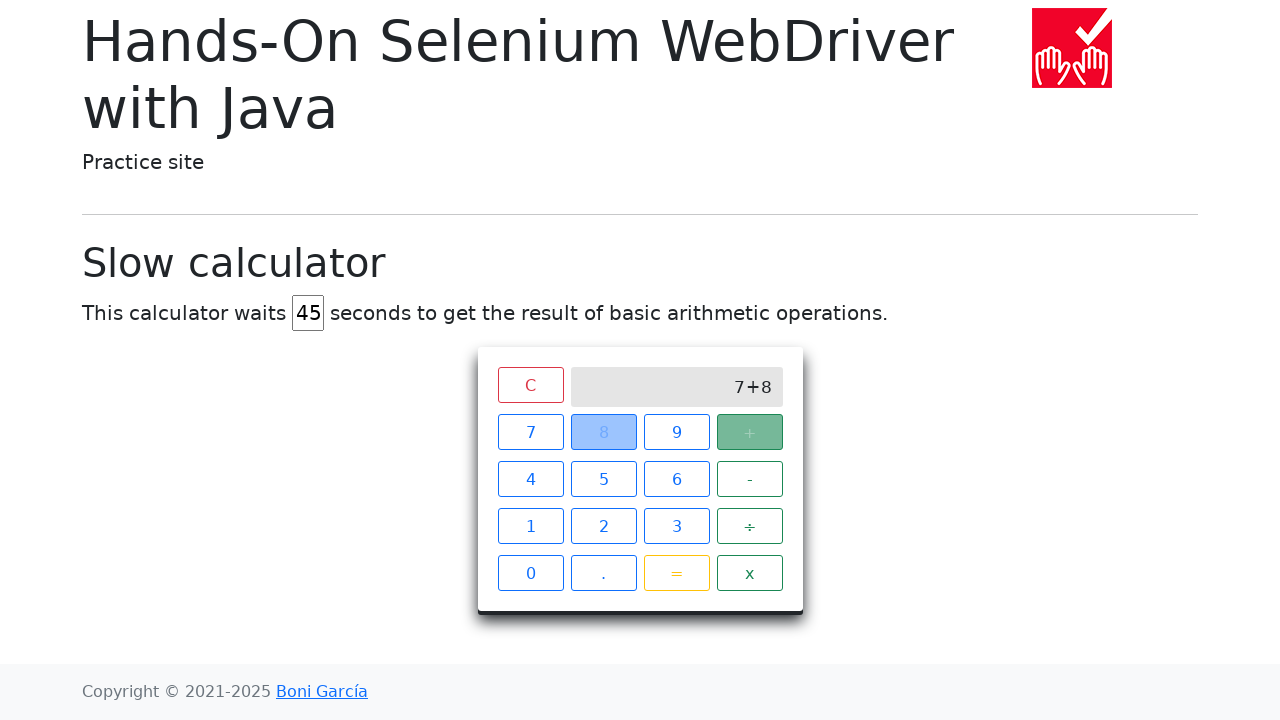

Scrolled to bottom of page
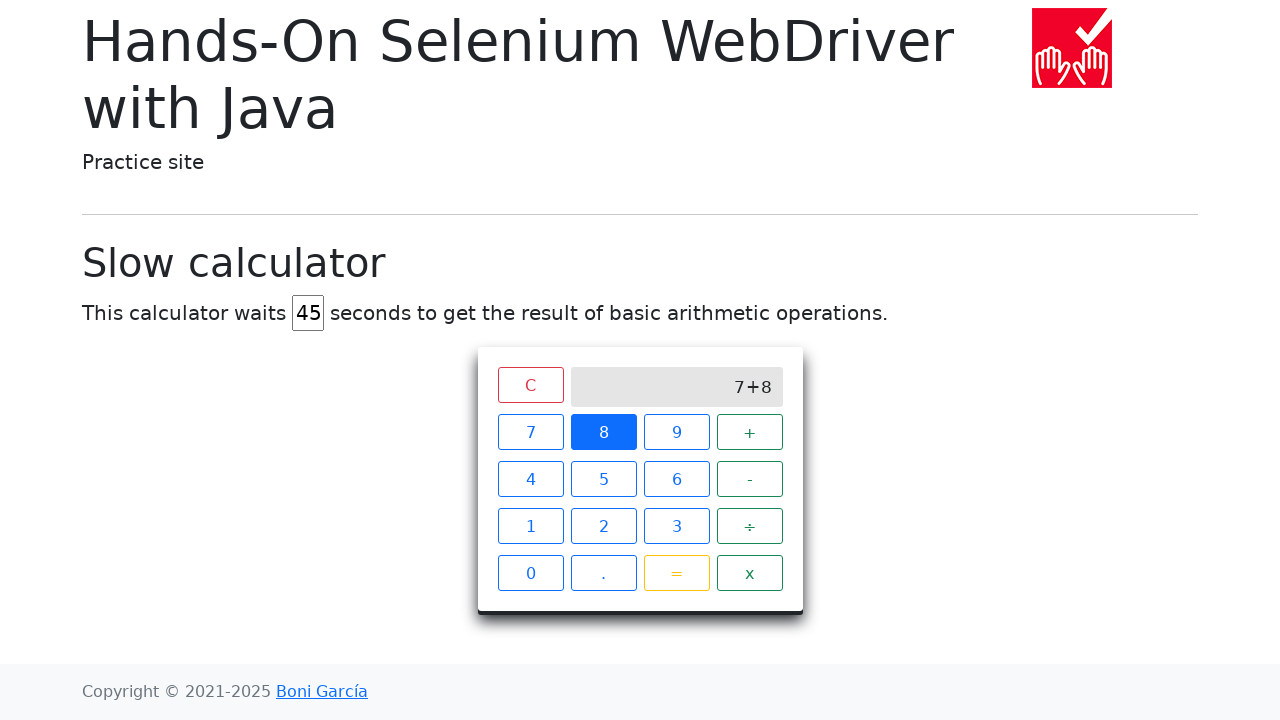

Clicked equals button at (676, 573) on text='='
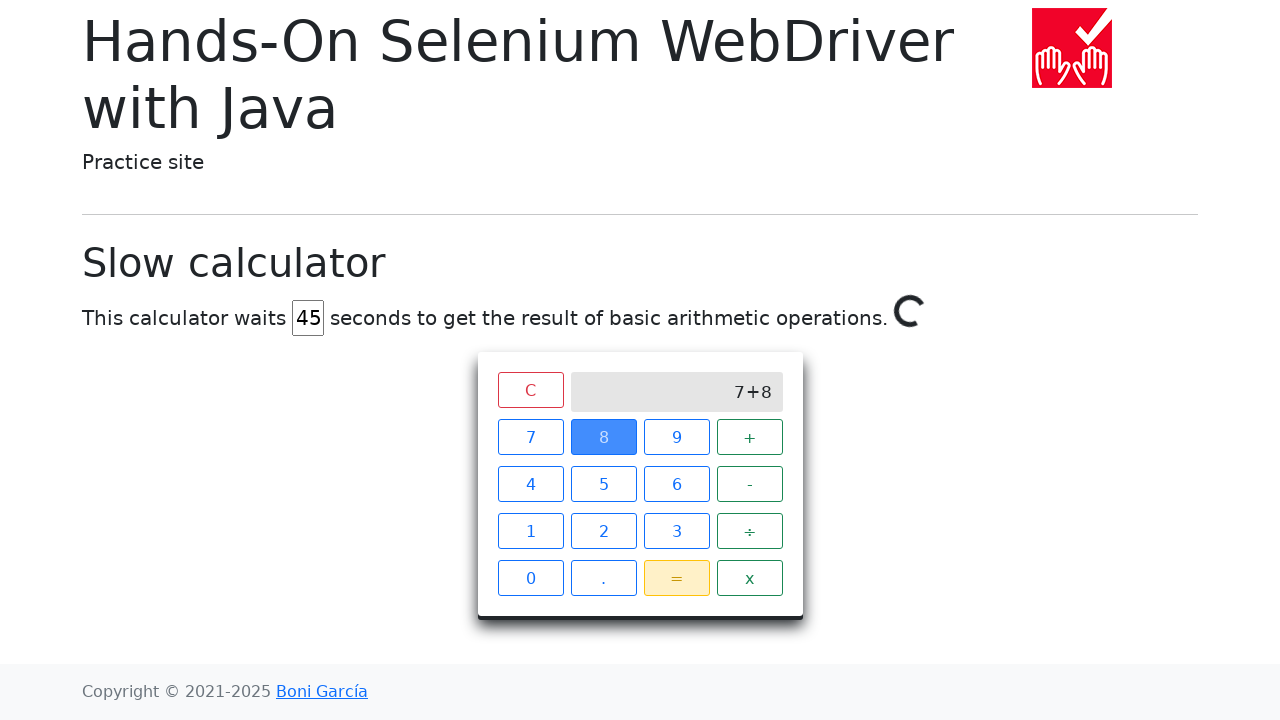

Result '15' appeared on calculator screen
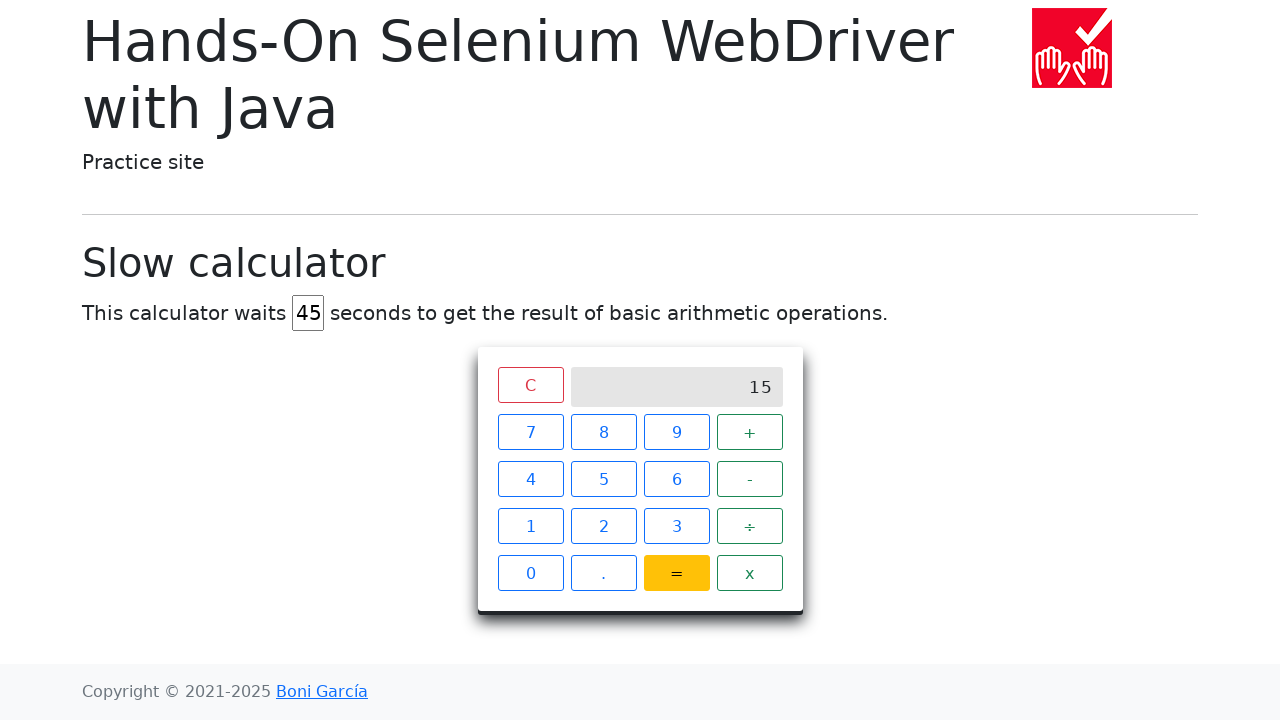

Retrieved result from calculator screen
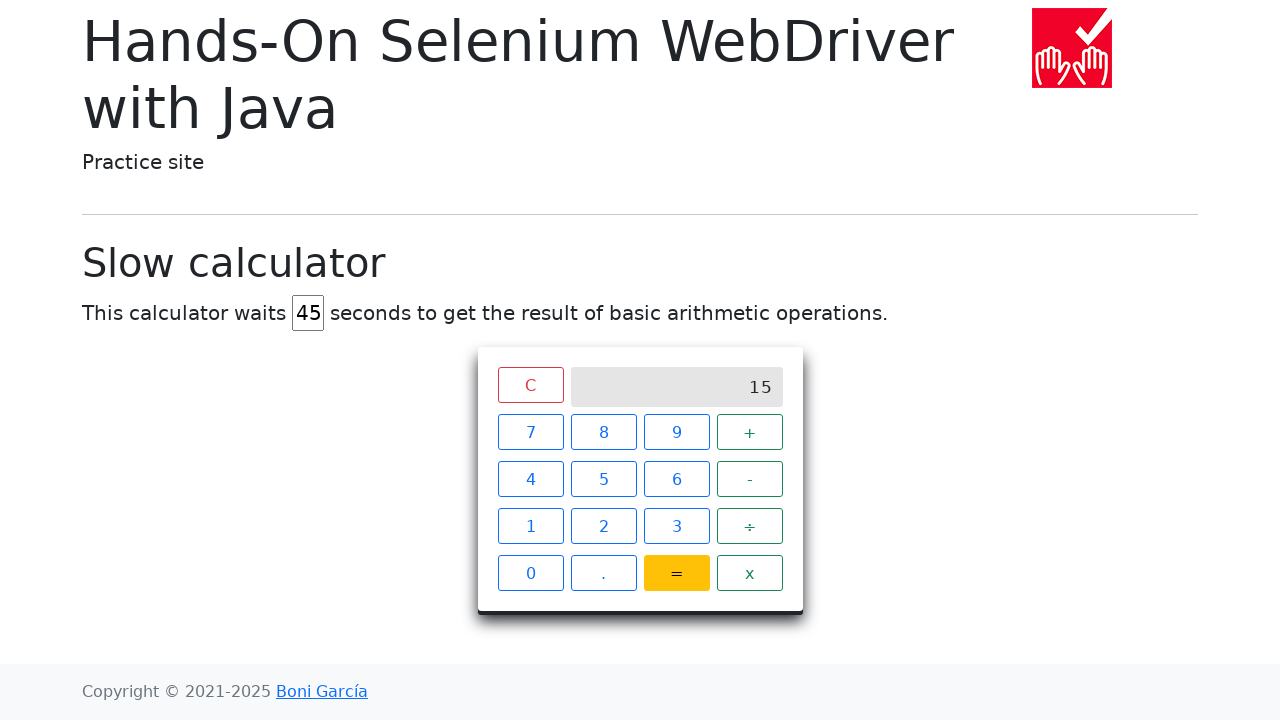

Verified calculation result equals 15
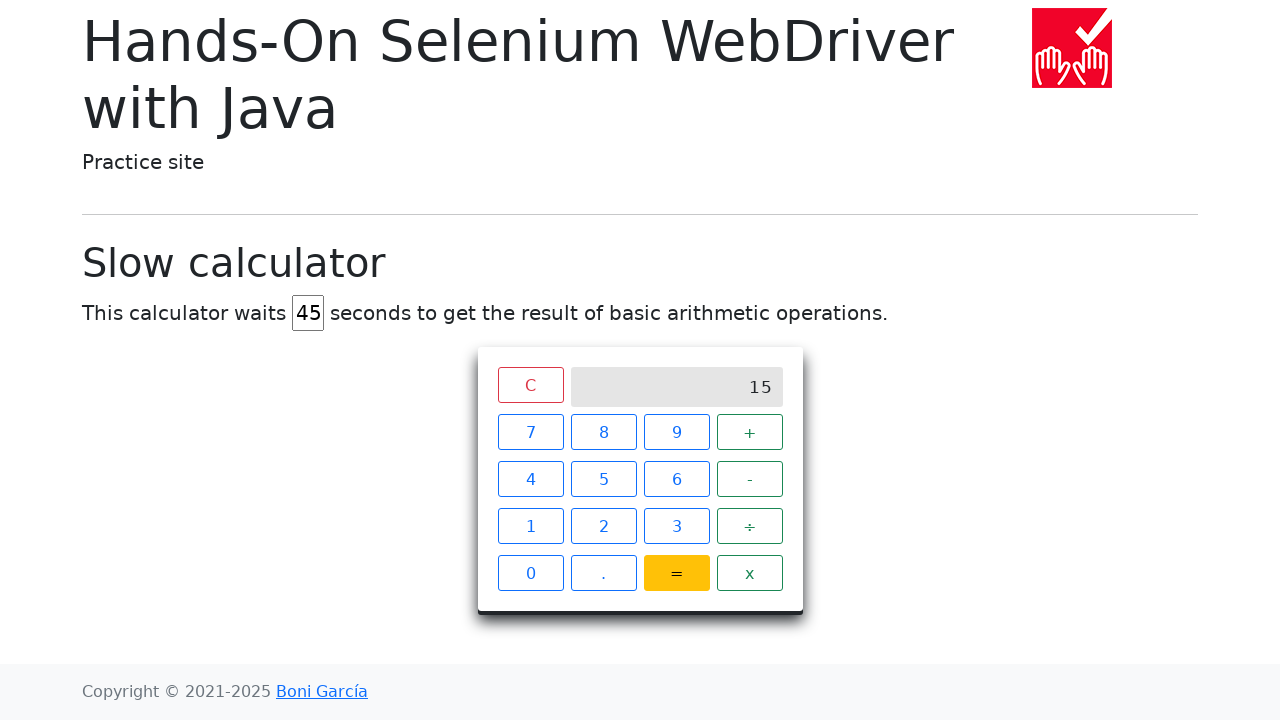

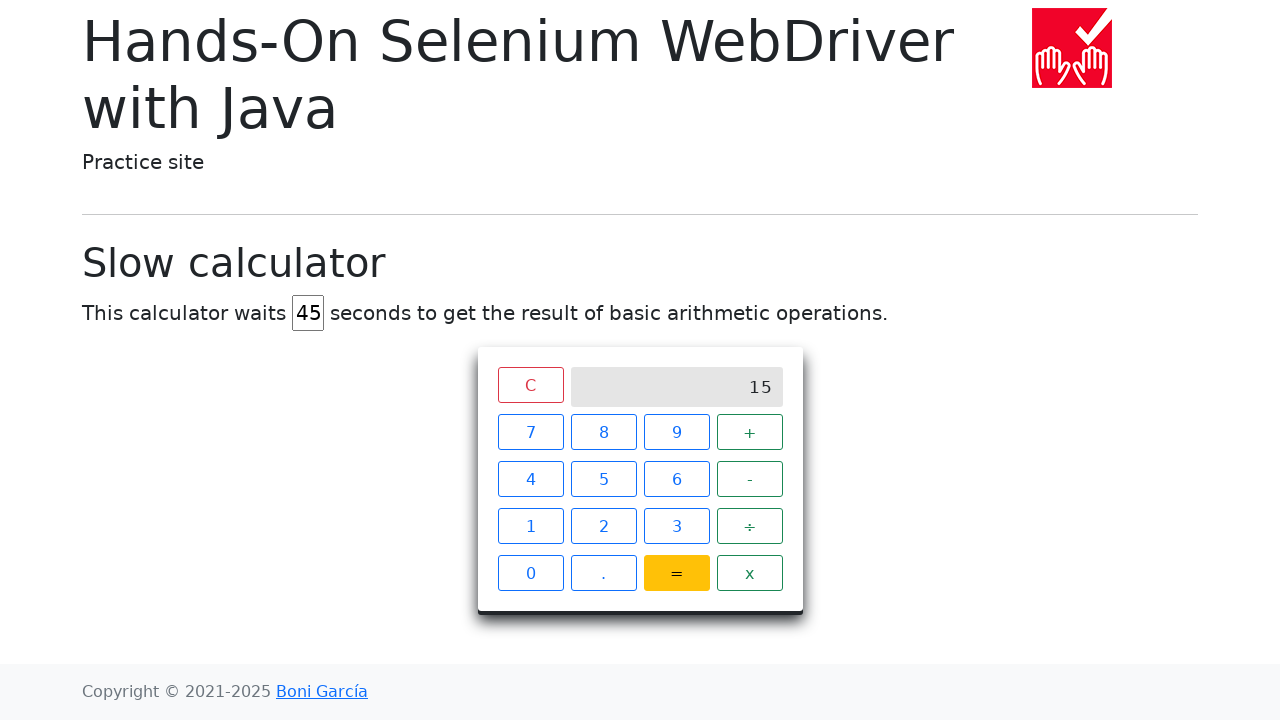